Tests the sortable functionality by moving an item to a different position in a list

Starting URL: https://jqueryui.com/

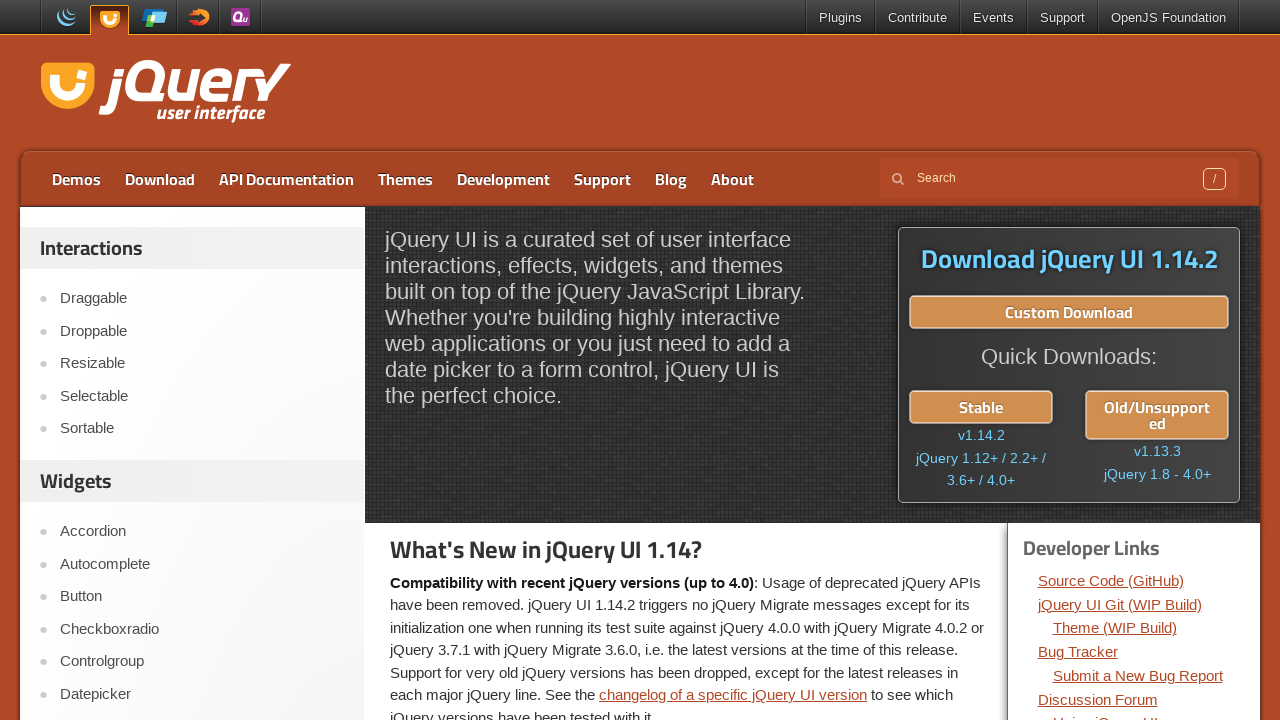

Clicked on Sortable link at (202, 429) on text=Sortable
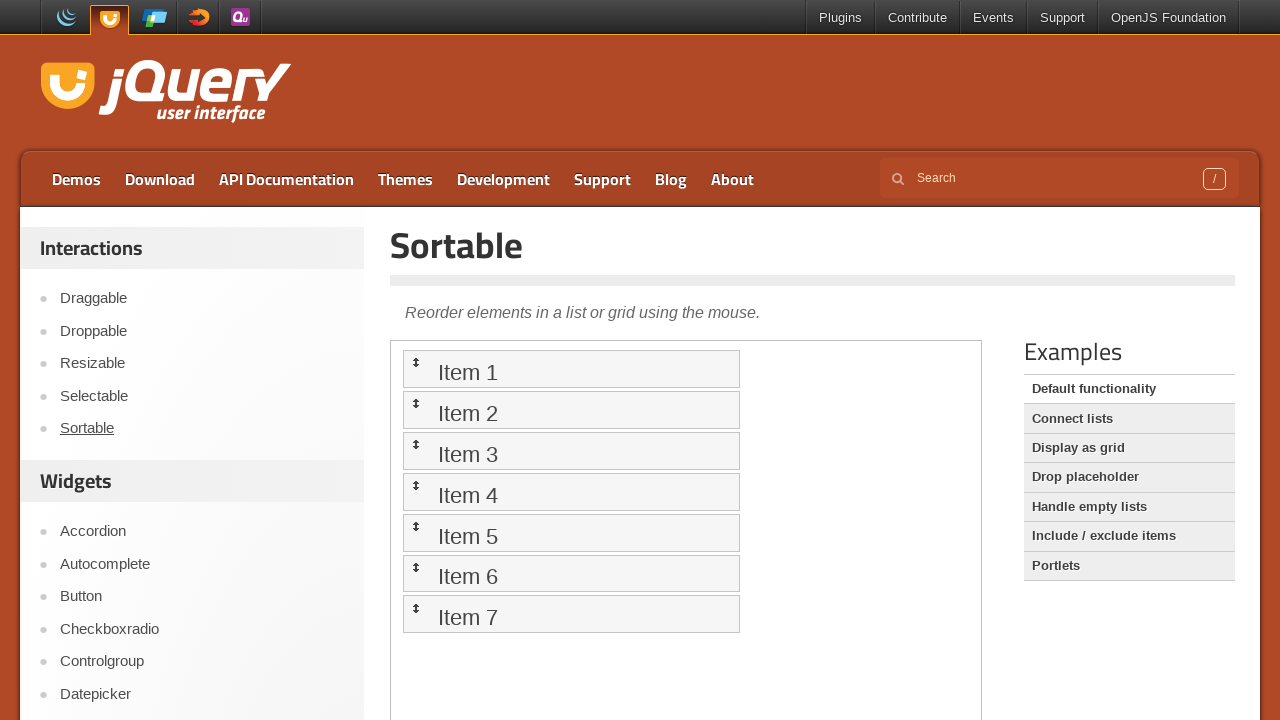

Located demo iframe
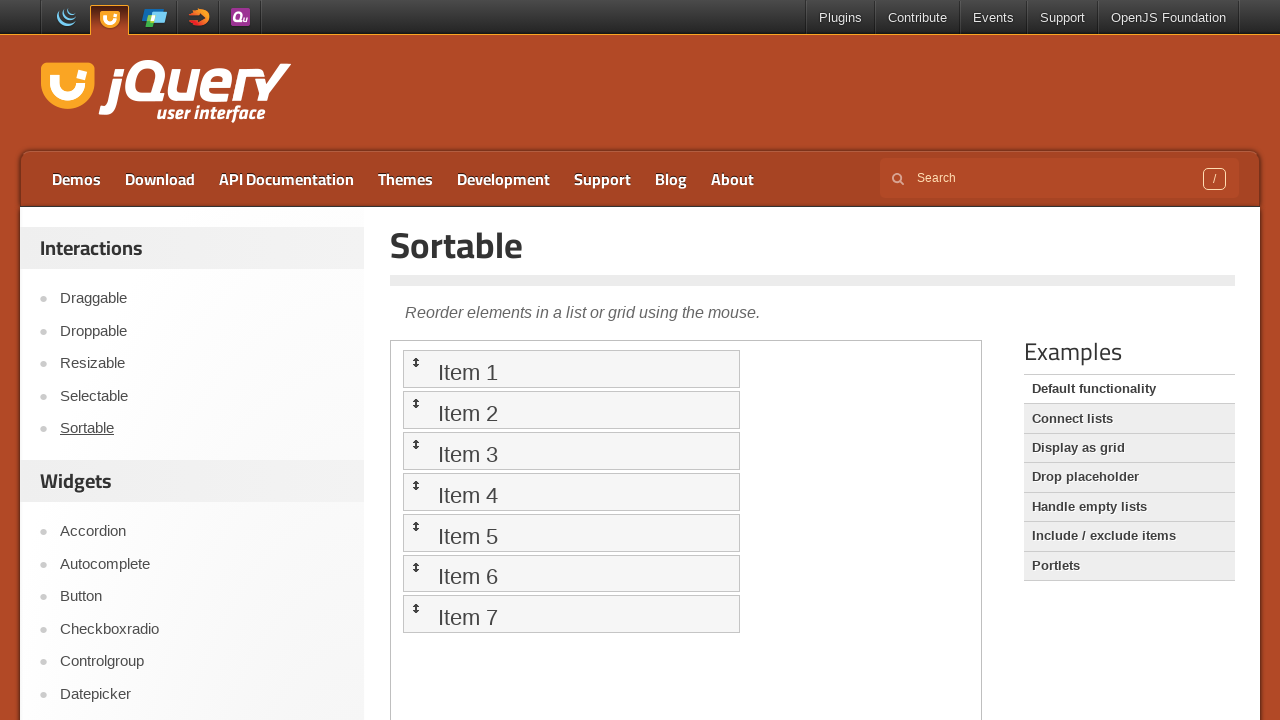

Located Item 1 in the sortable list
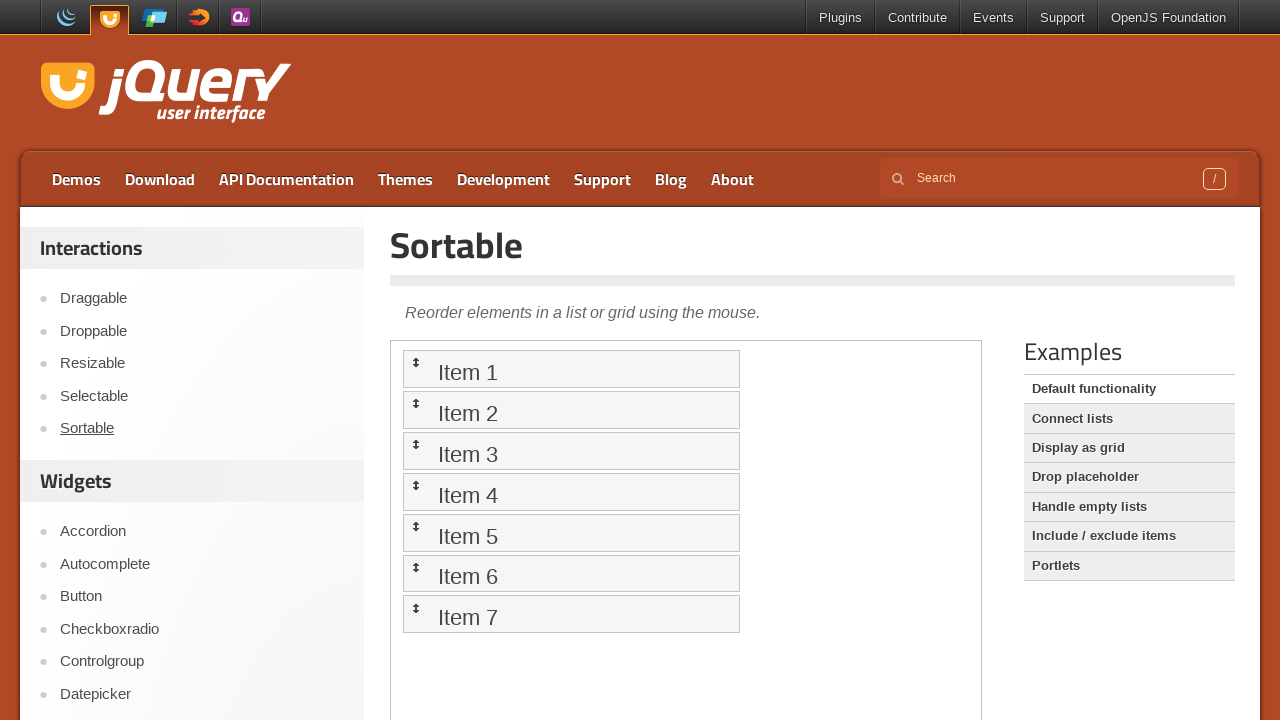

Located Item 5 in the sortable list
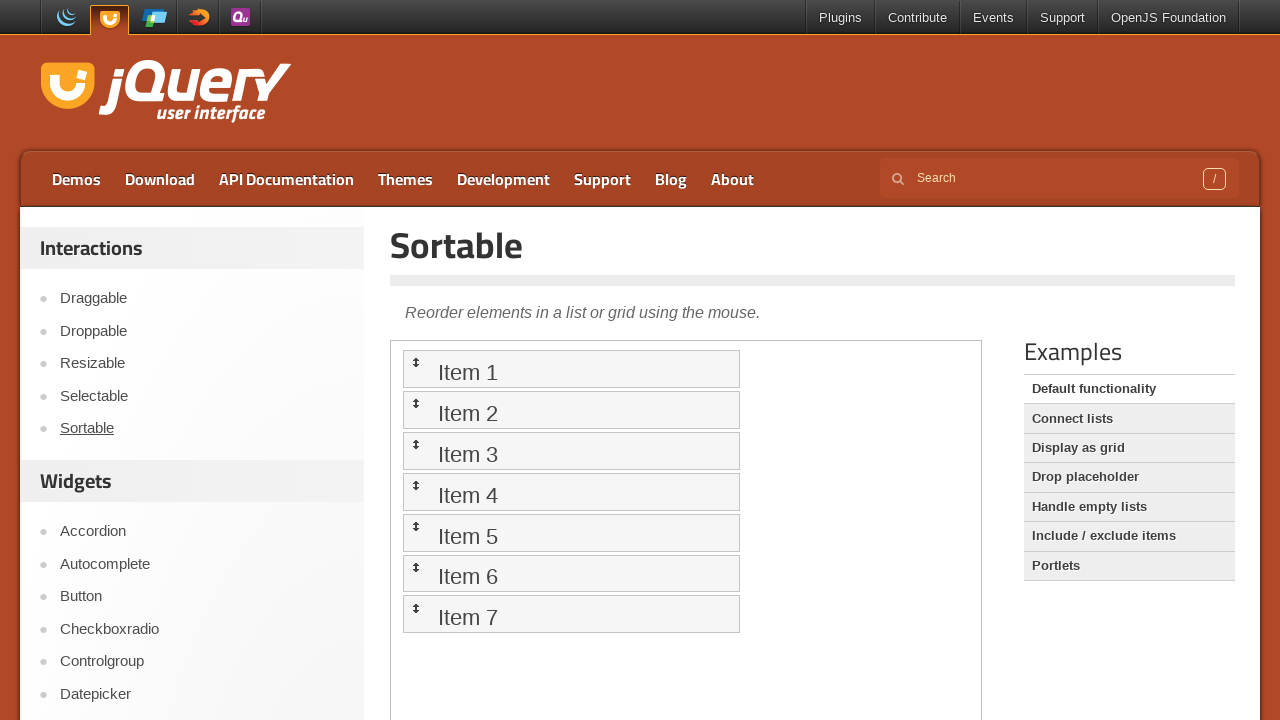

Dragged Item 1 to Item 5 position to test sortable functionality at (571, 532)
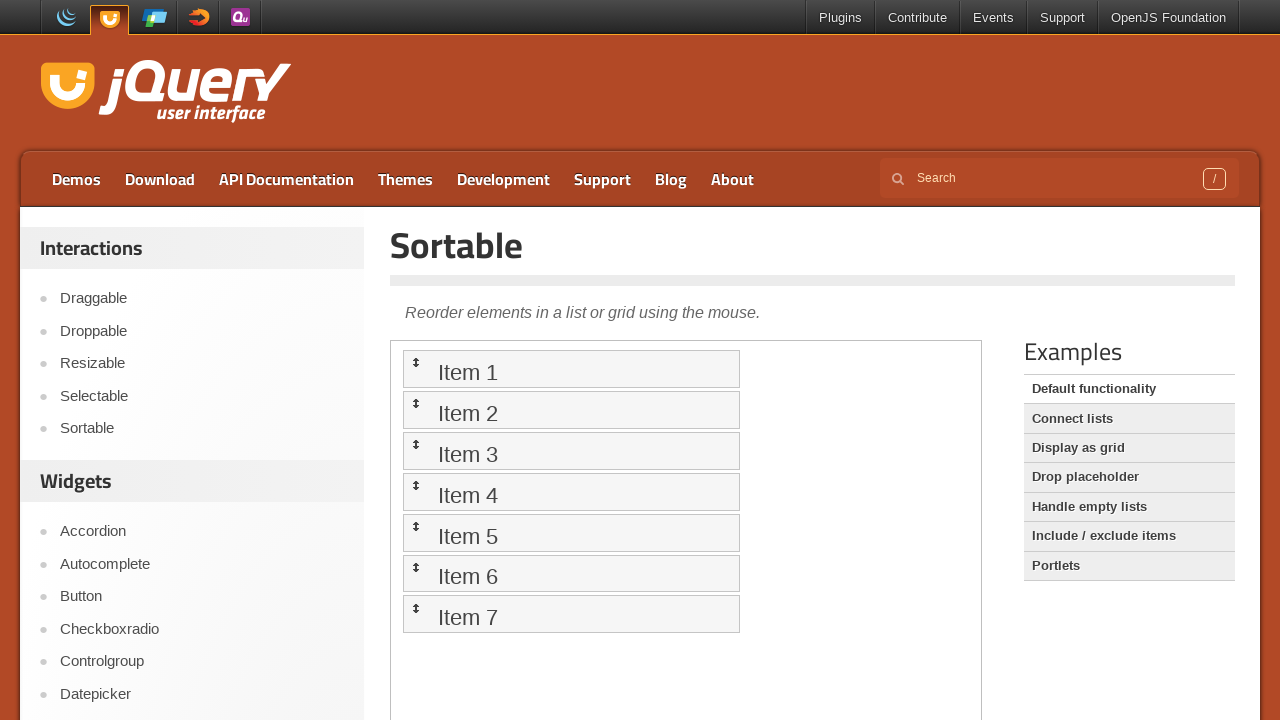

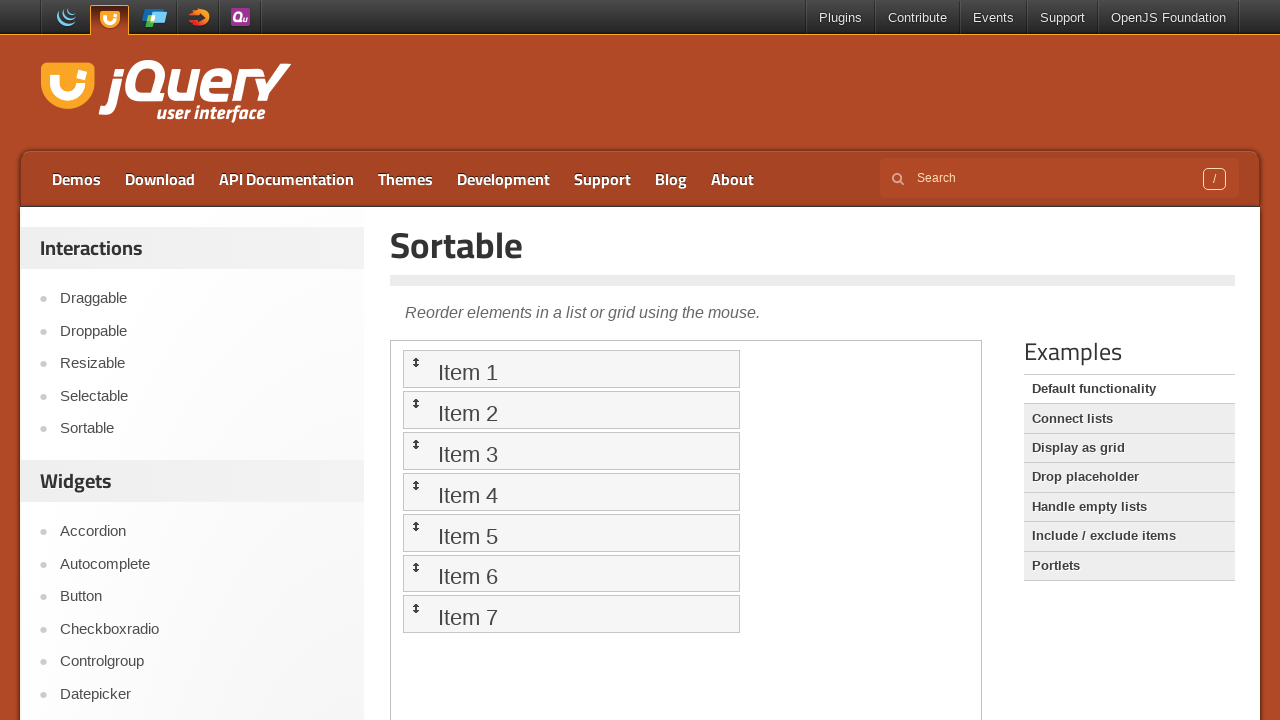